Verifies that the register account header is displayed and contains the expected text "Register Account"

Starting URL: https://naveenautomationlabs.com/opencart/index.php?route=account/register

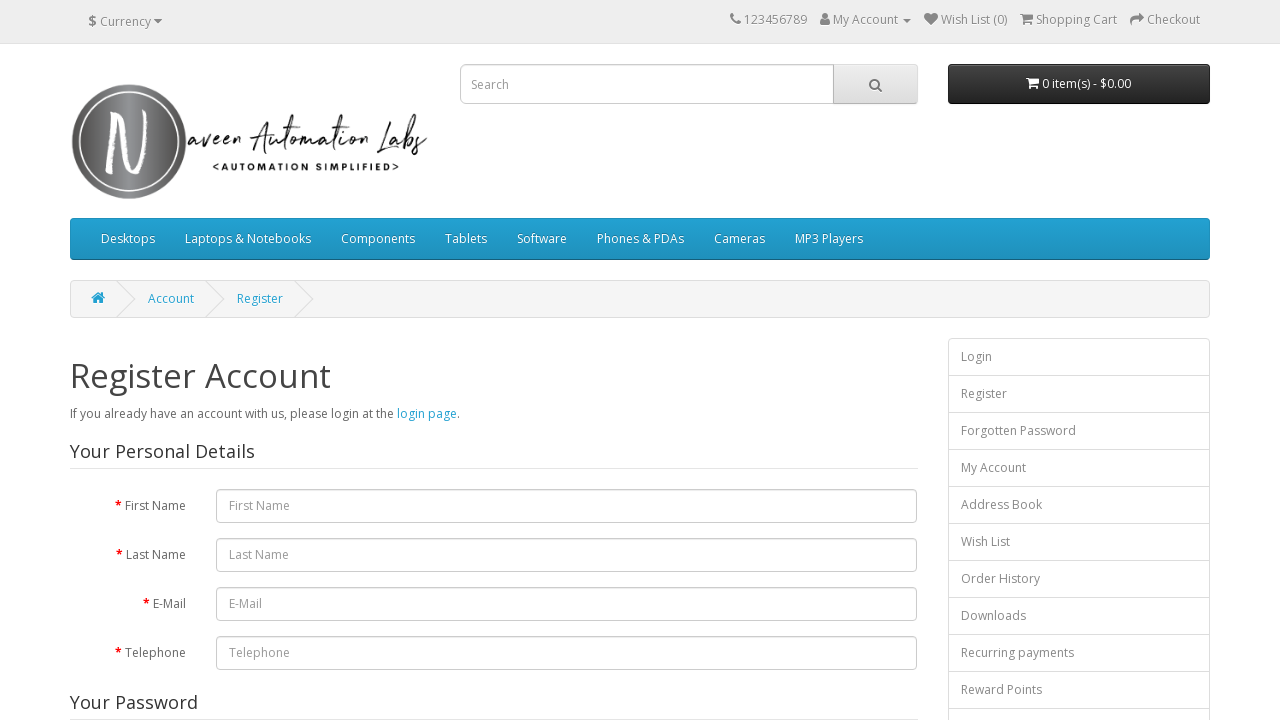

Navigated to OpenCart register account page
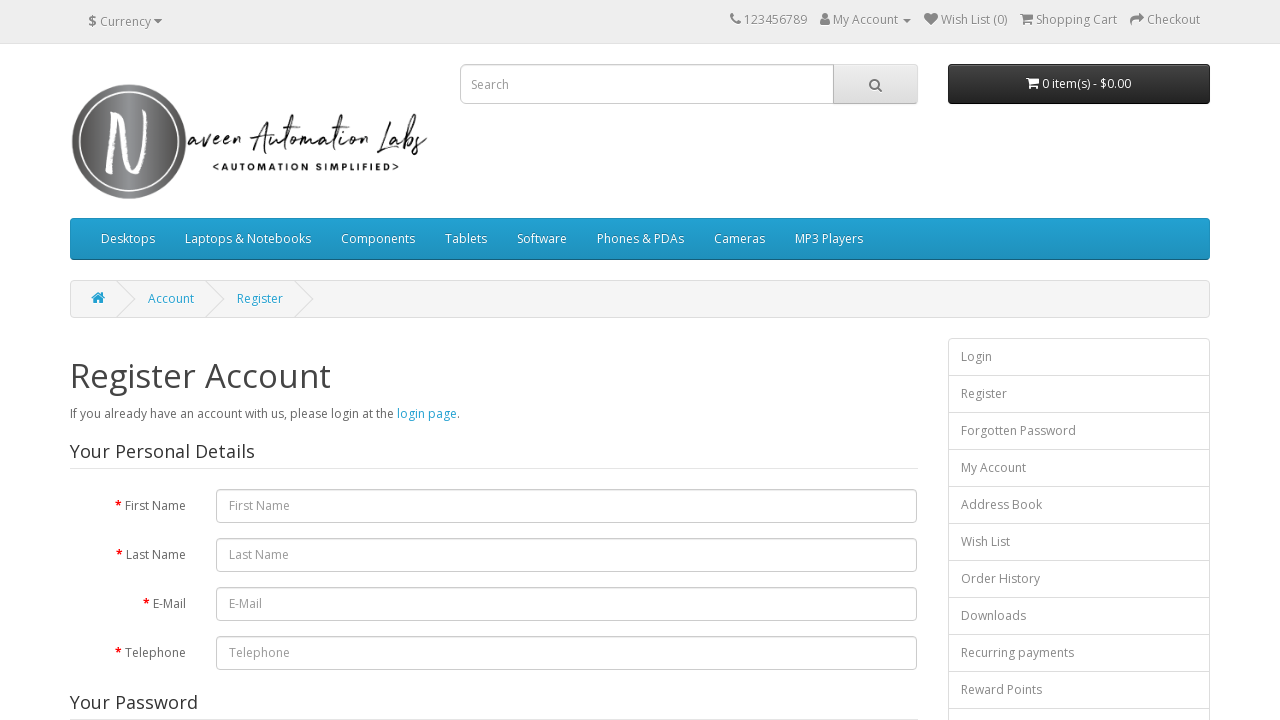

Located h1 header element
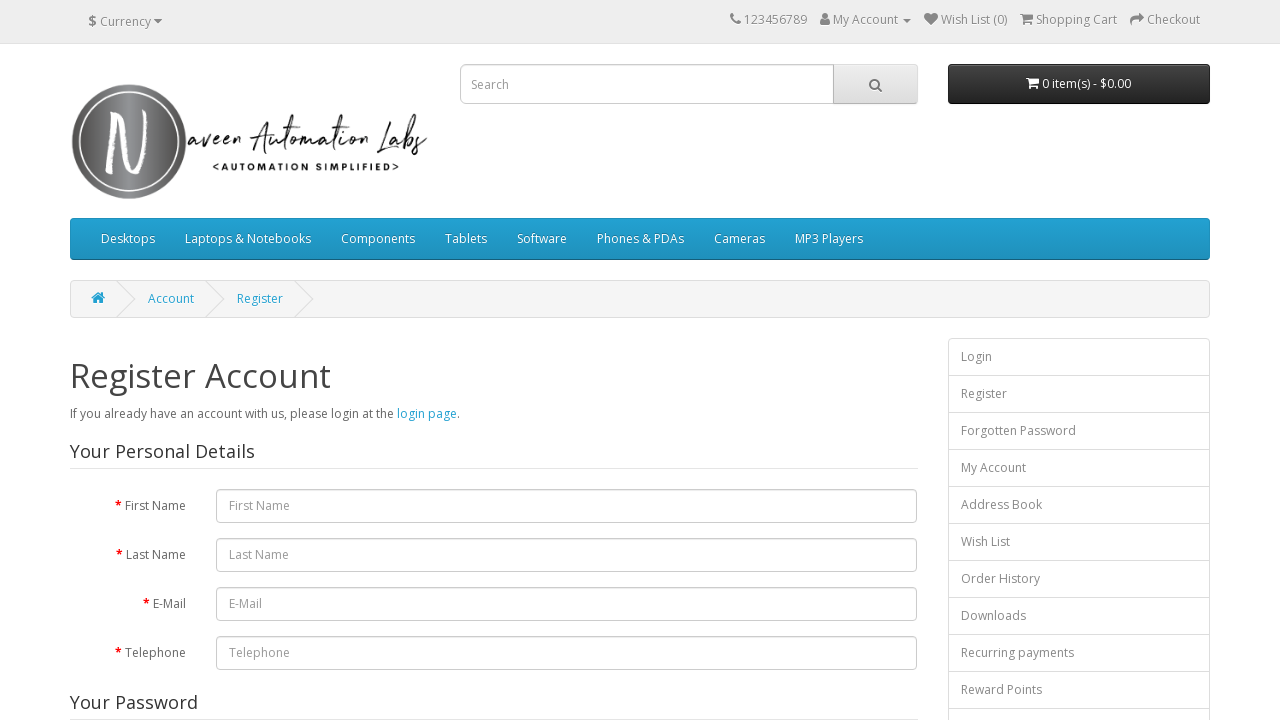

Register header is displayed
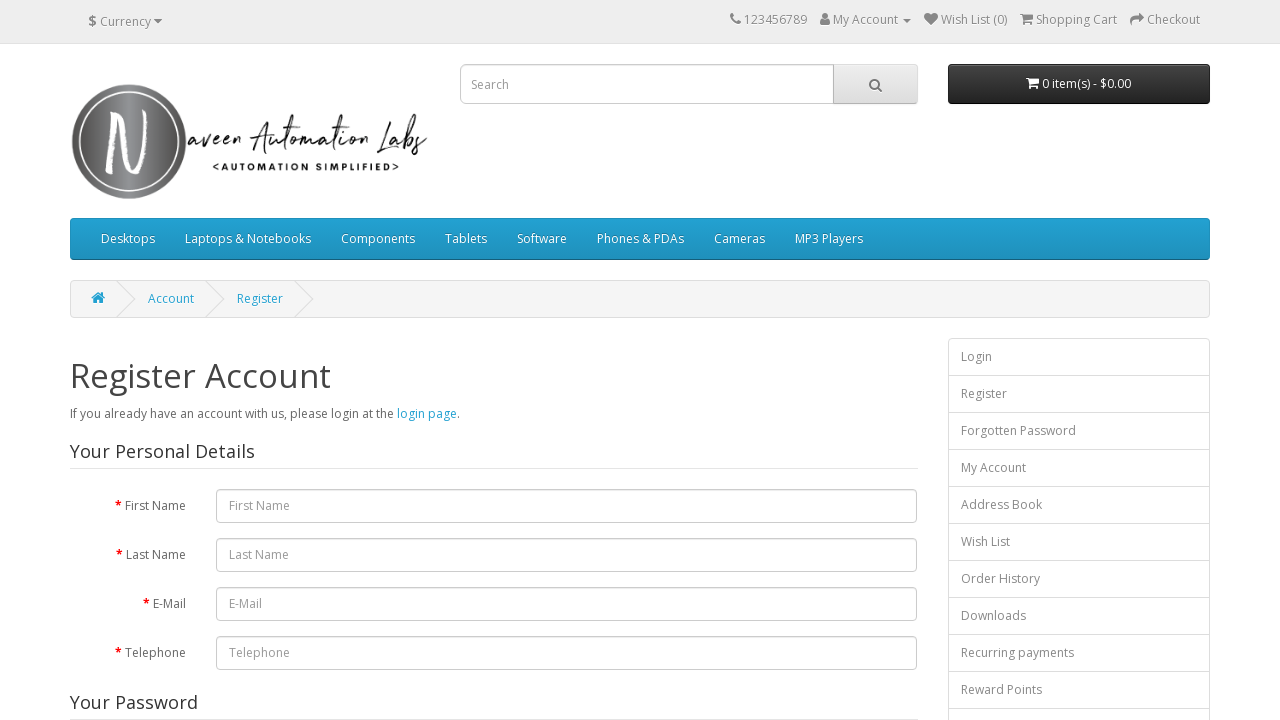

Retrieved header text: 'Register Account'
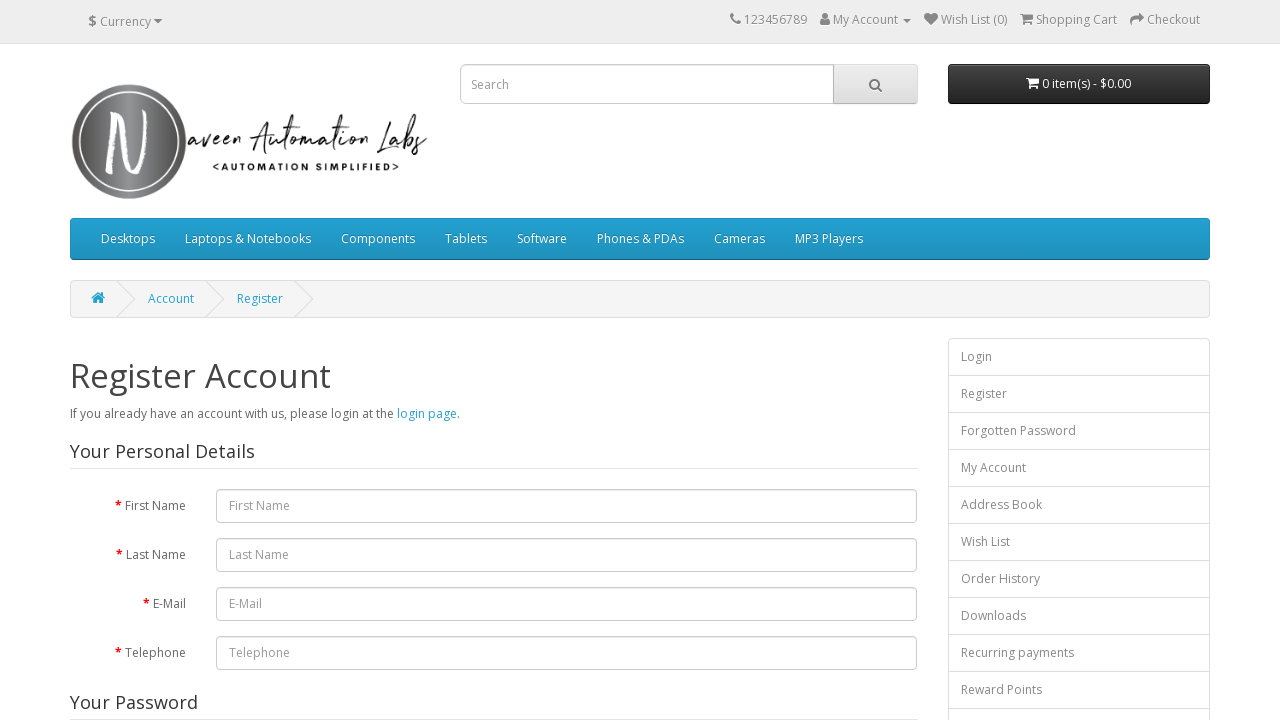

Header text matches expected value 'Register Account' - PASS
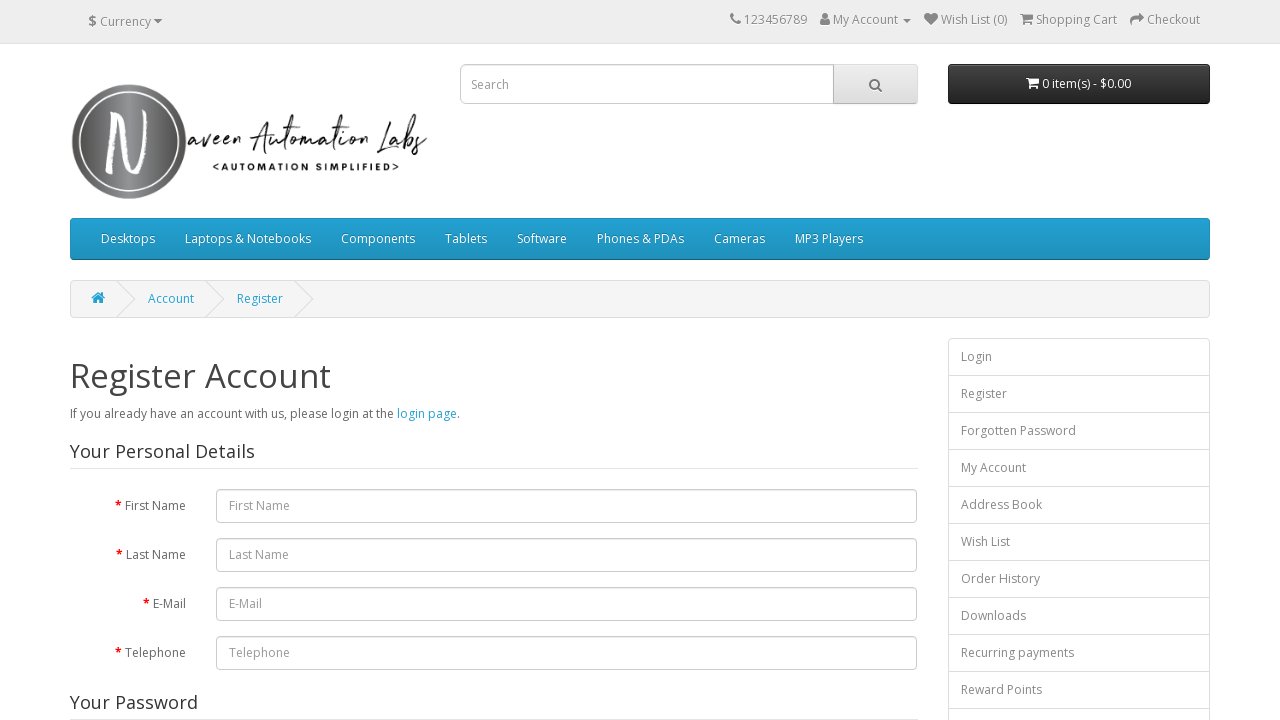

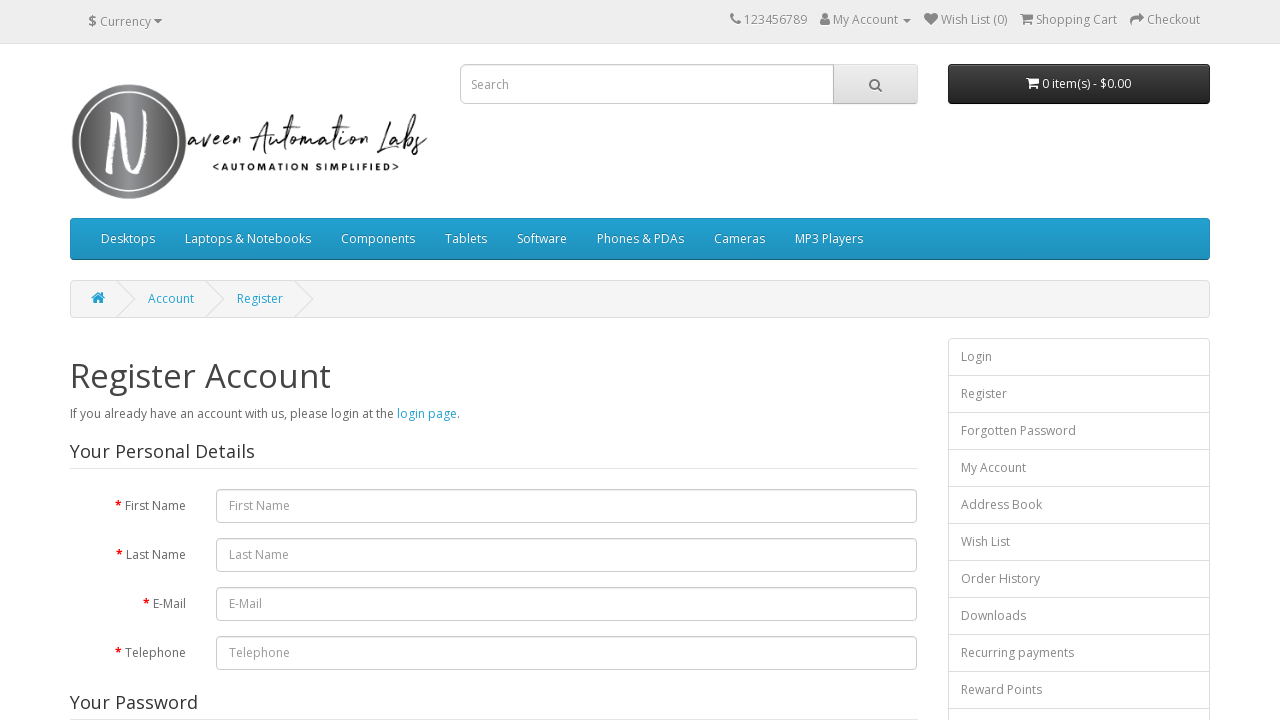